Tests a newsletter signup form by filling in first name, last name, and email fields, then submitting the form

Starting URL: https://secure-retreat-92358.herokuapp.com/

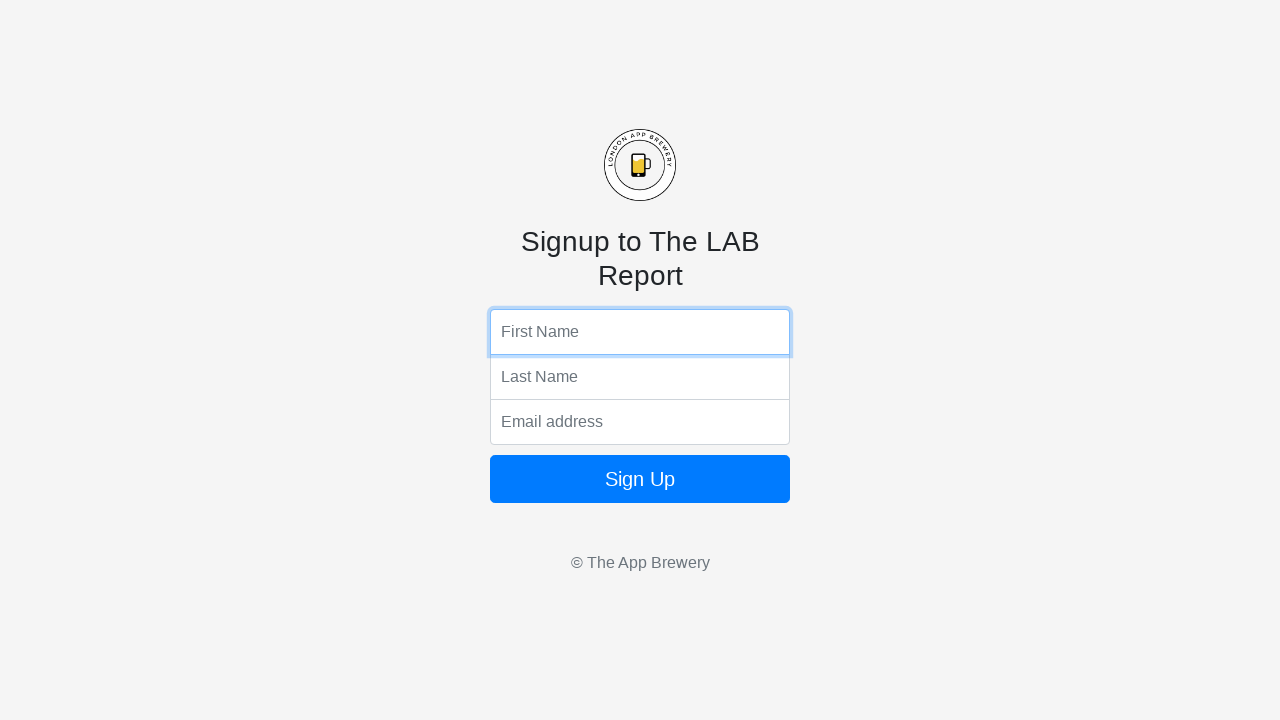

Filled first name field with 'Johnson' on input[name='fName']
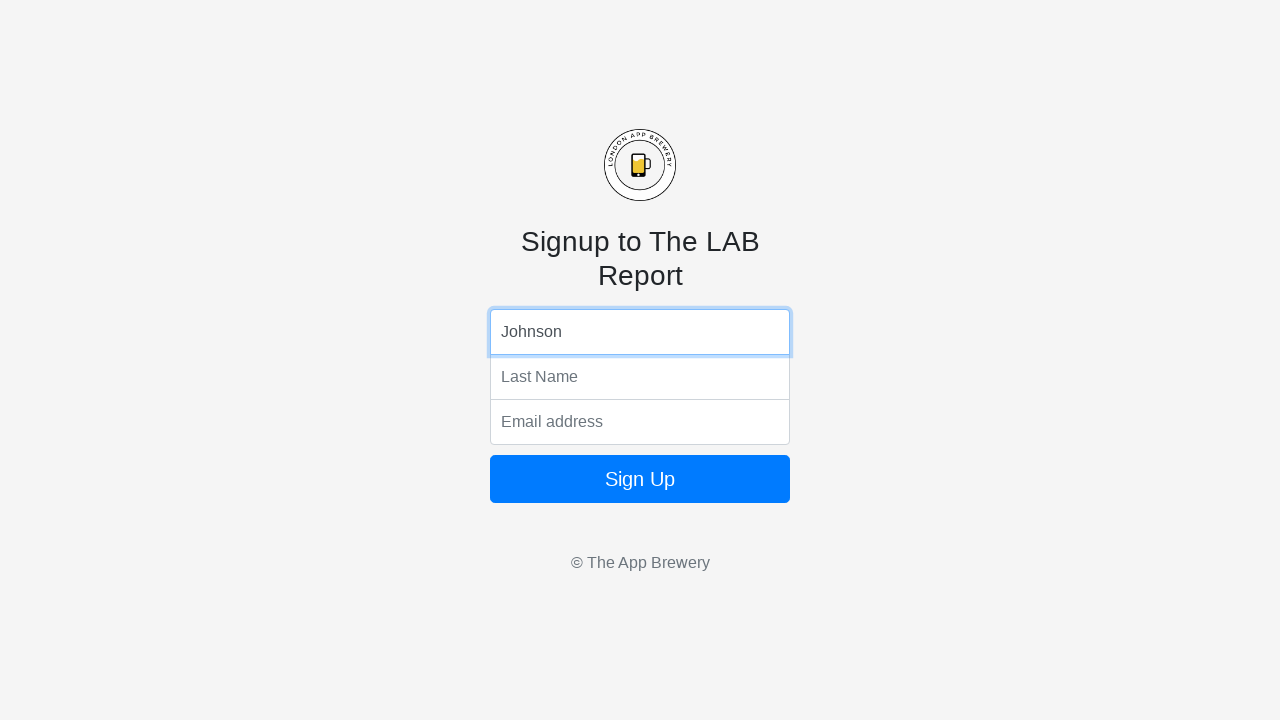

Filled last name field with 'Smith' on input[name='lName']
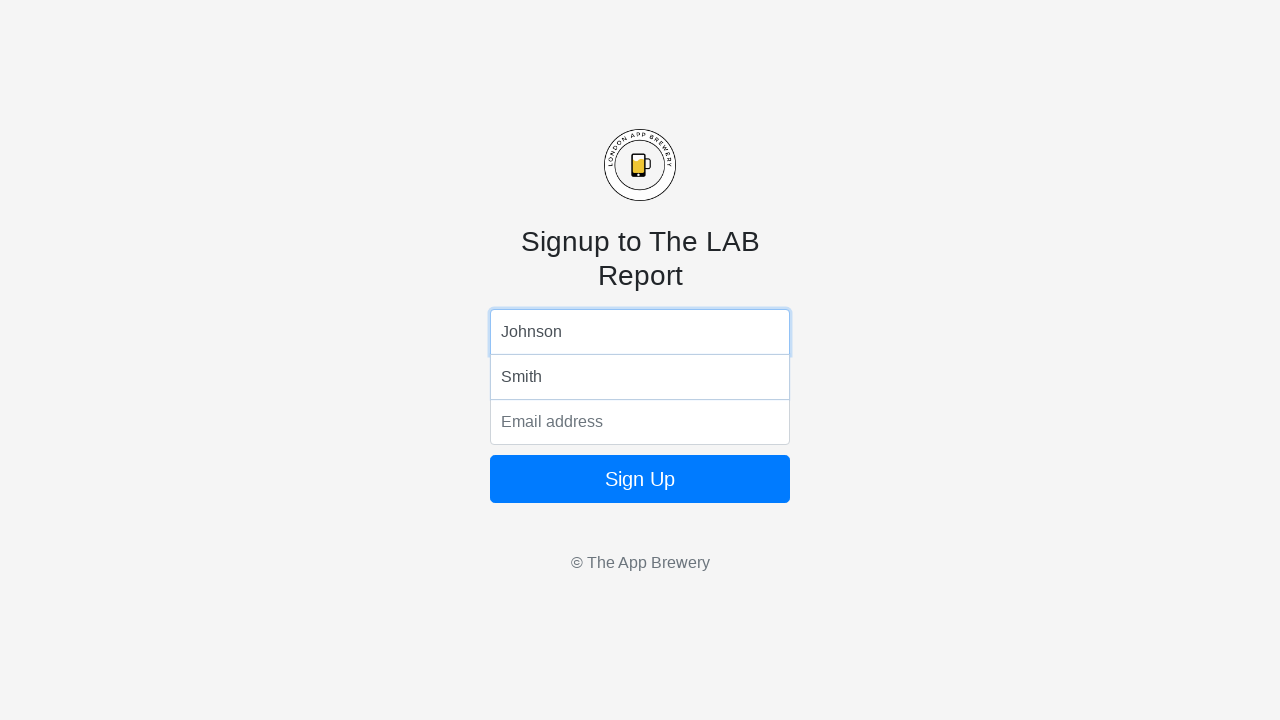

Filled email field with 'testuser456@example.com' on input[name='email']
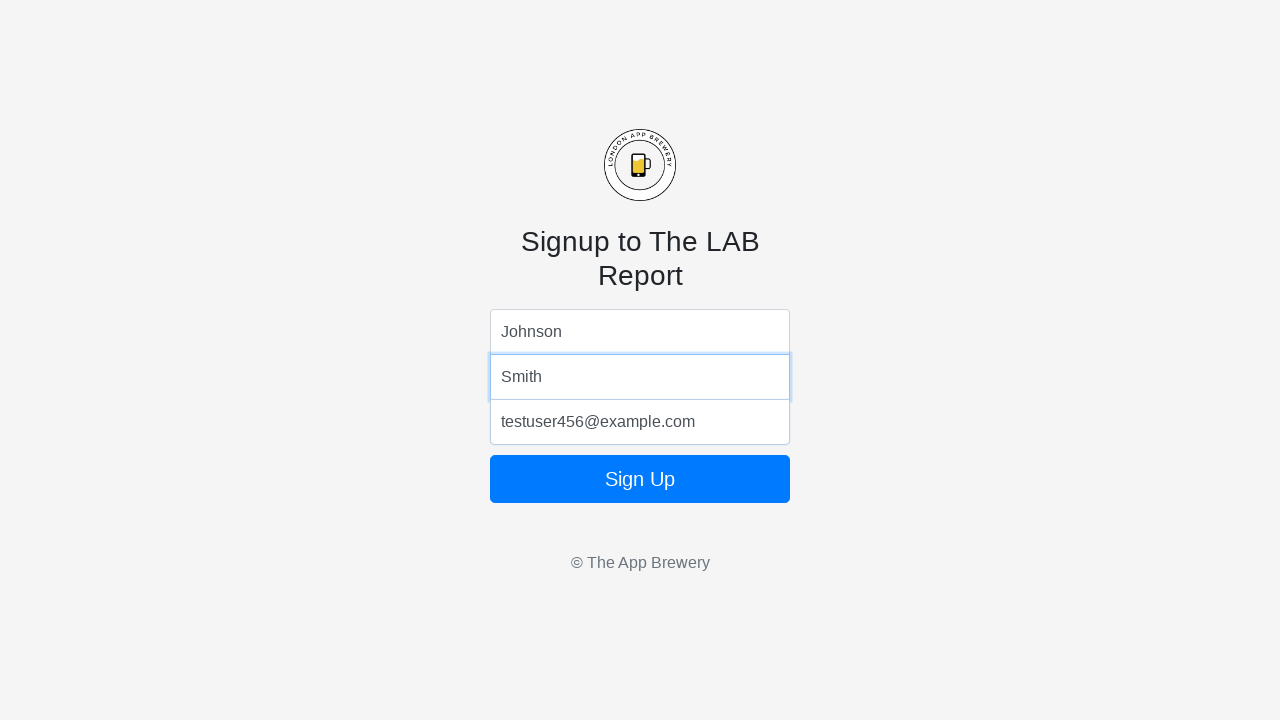

Clicked the submit button to complete newsletter signup at (640, 479) on .btn-primary
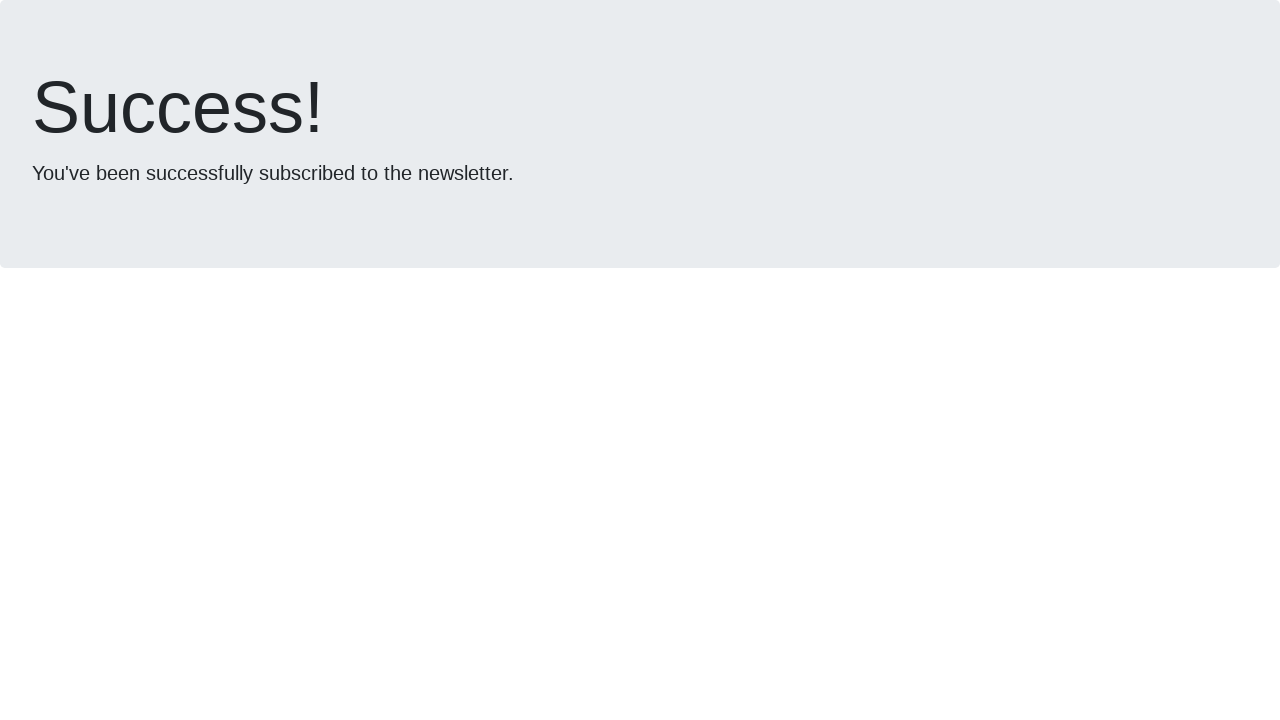

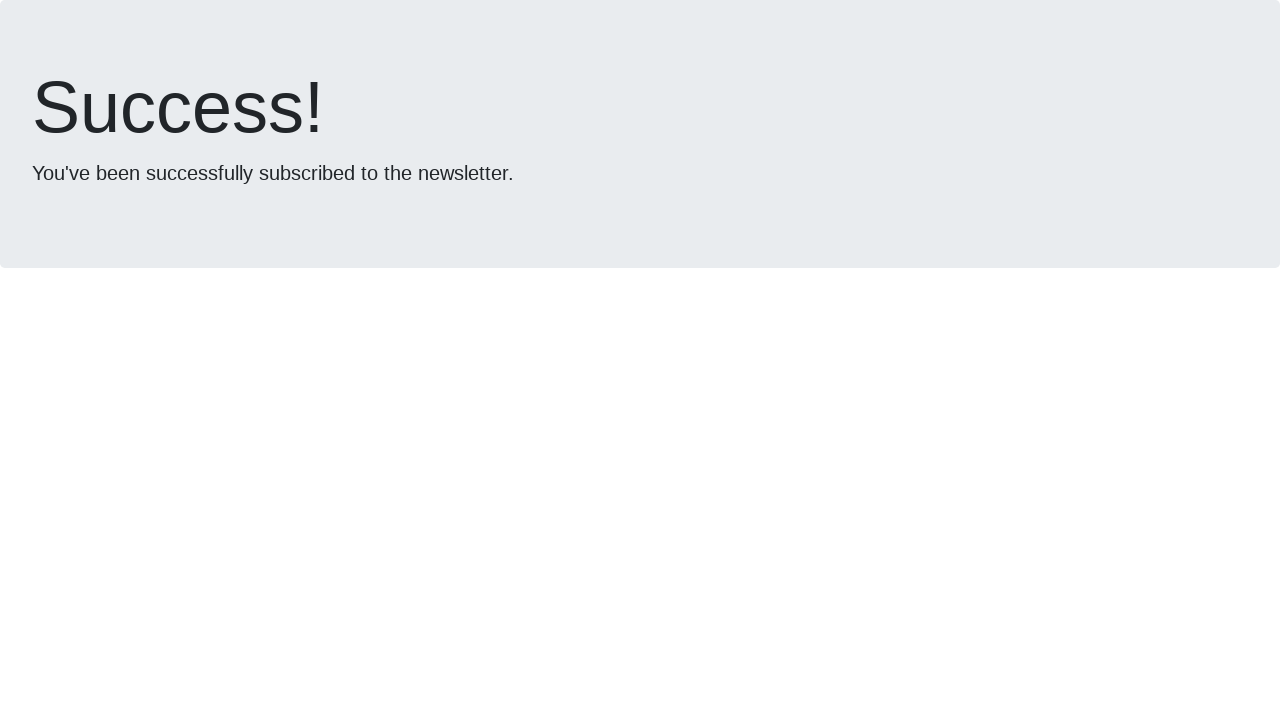